Tests a basic HTML form by filling in username, password, and comment fields, submitting the form, and verifying the submitted username is displayed correctly on the results page.

Starting URL: https://testpages.eviltester.com/styled/basic-html-form-test.html

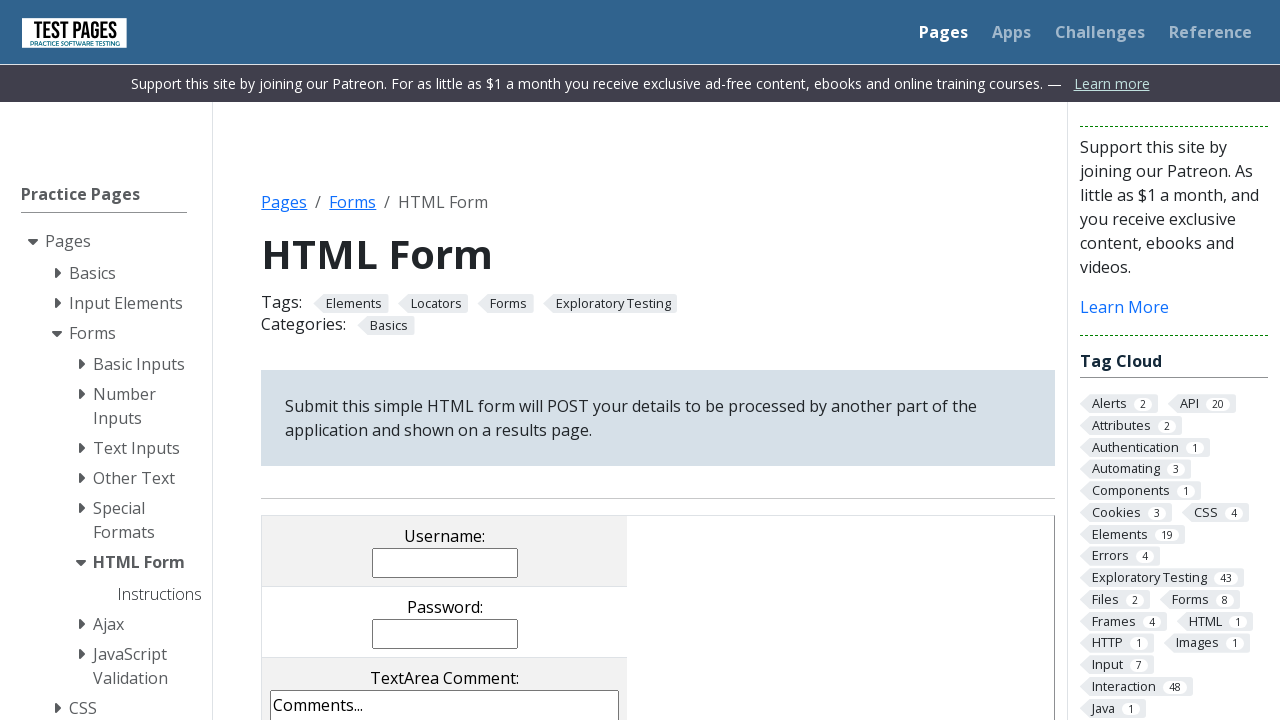

Filled username field with 'john_doe_42' on input[name='username']
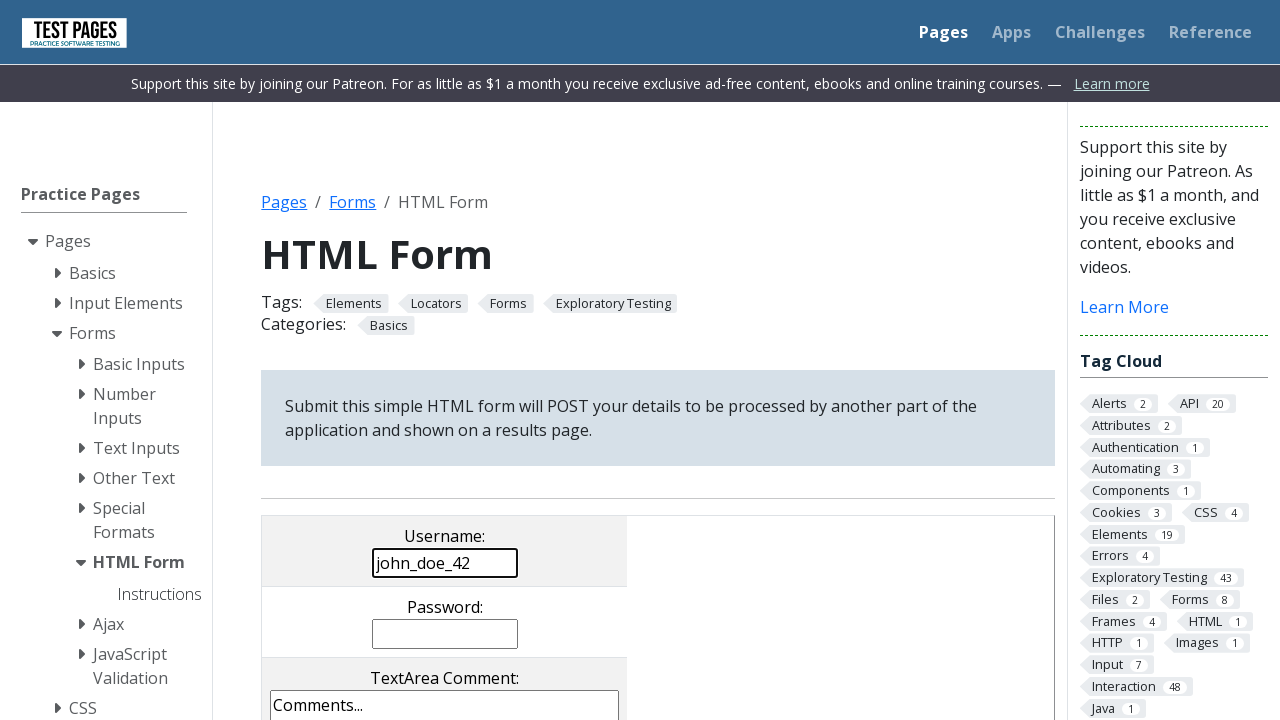

Filled password field with secure password on input[name='password']
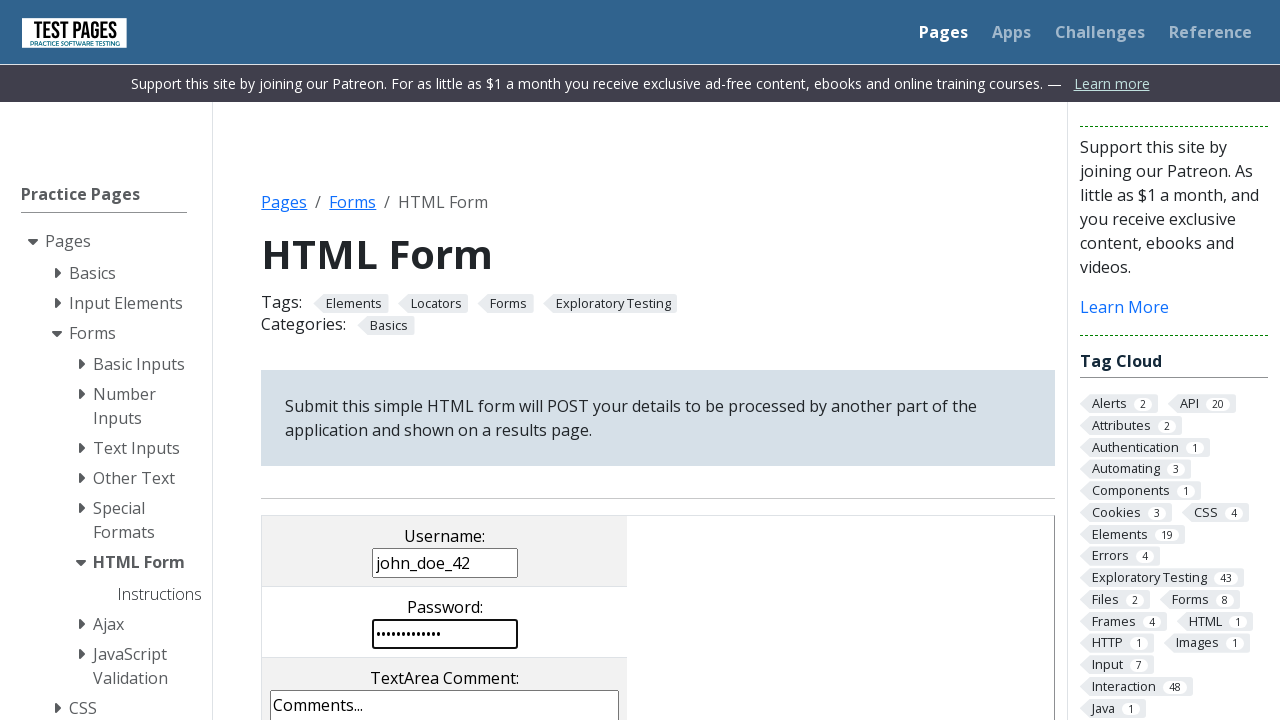

Filled comments field with test comment on textarea[name='comments']
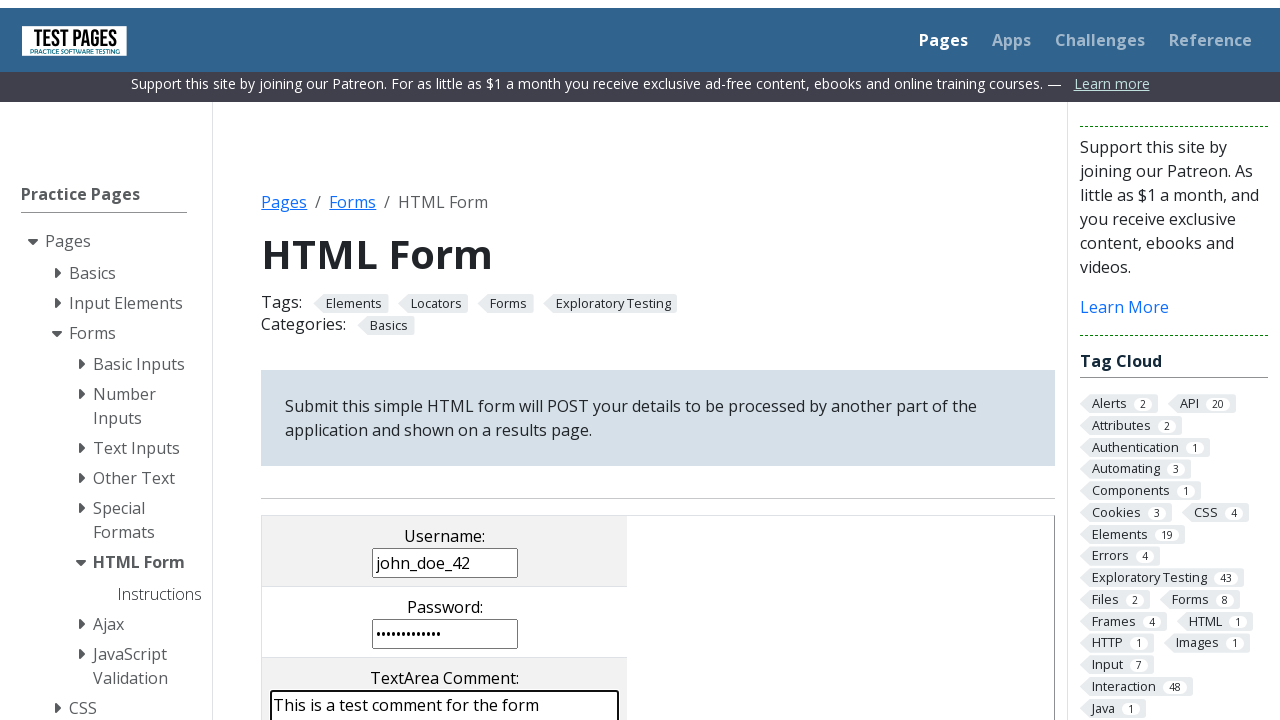

Clicked submit button to submit form at (504, 360) on input[value='submit']
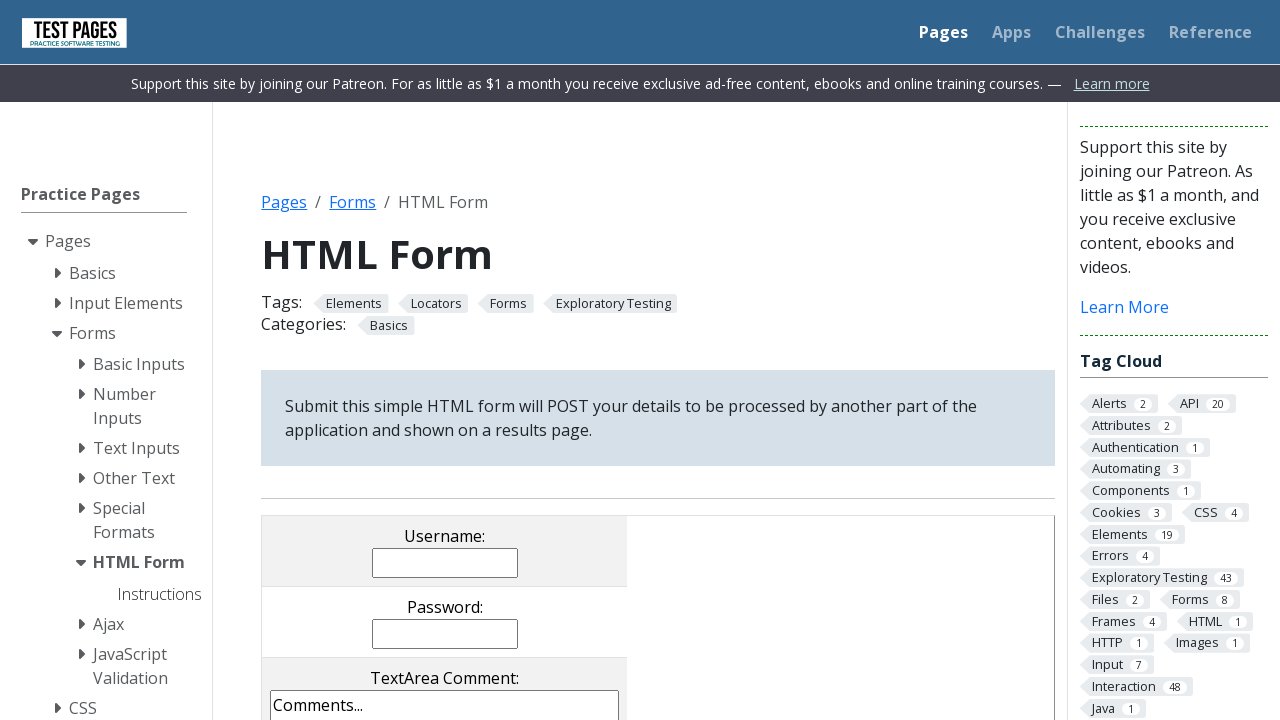

Form results page loaded successfully
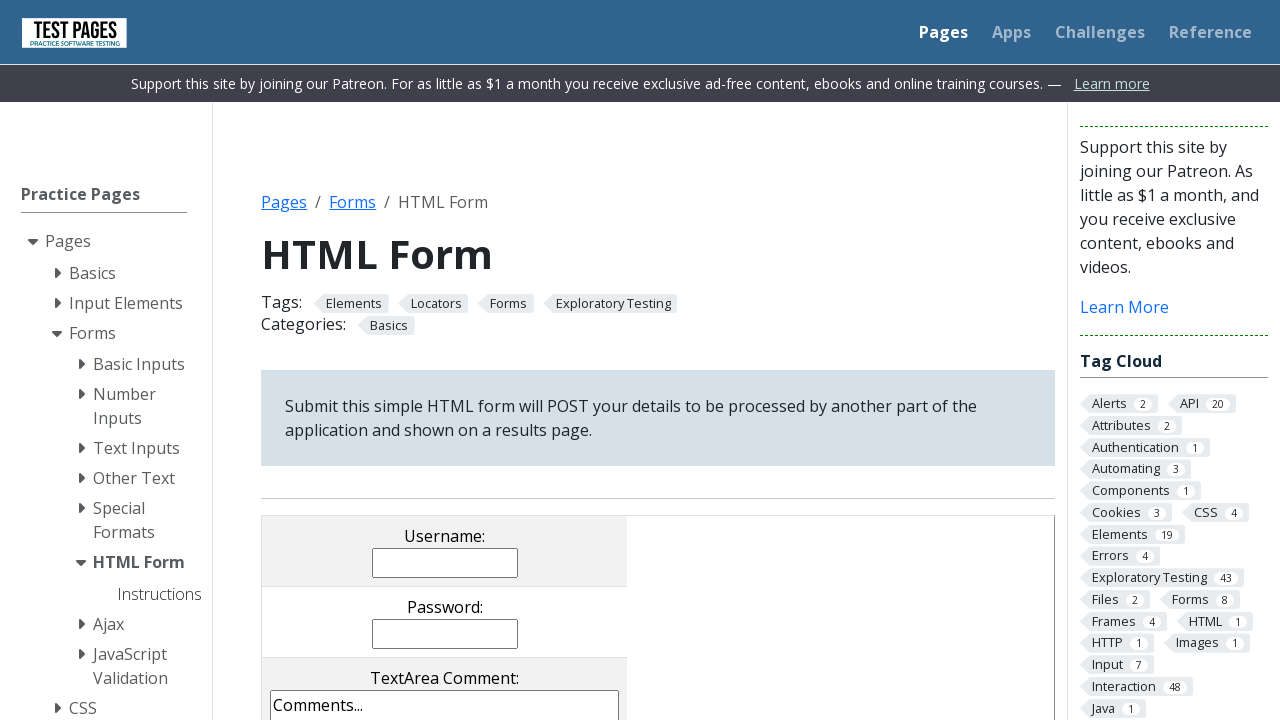

Retrieved submitted username text: 'john_doe_42'
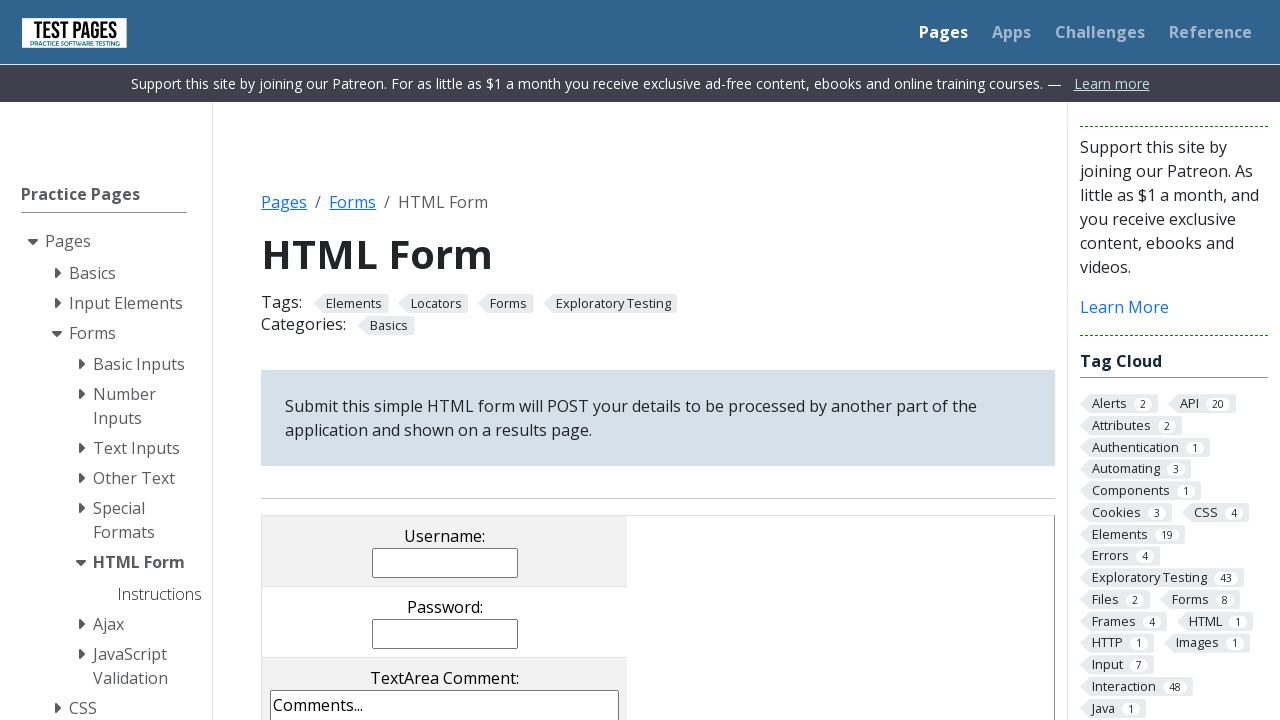

Verified that submitted username 'john_doe_42' matches expected value
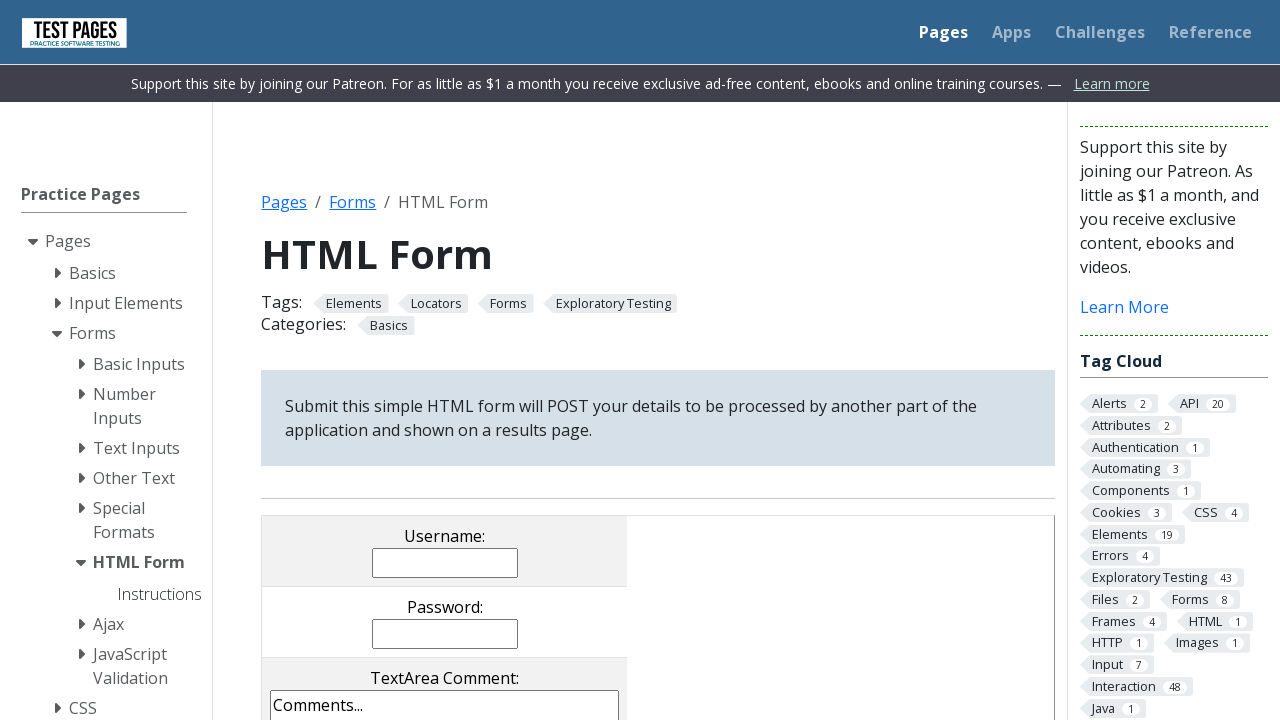

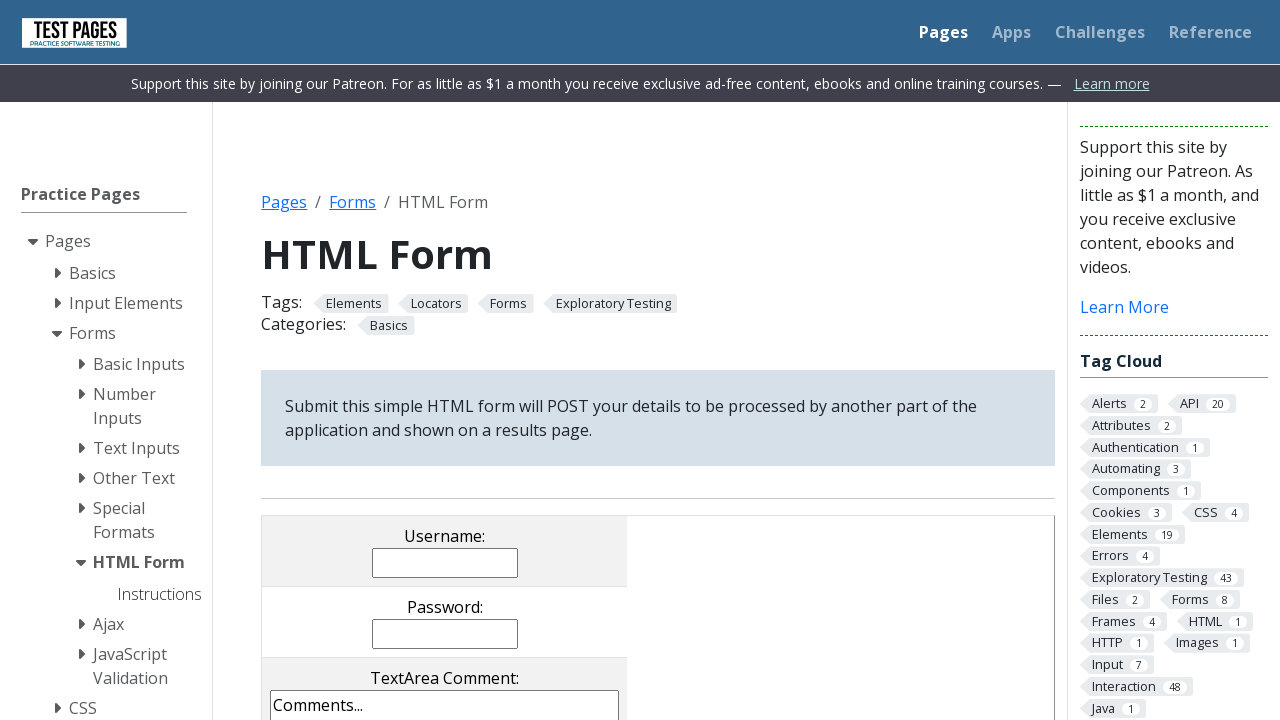